Tests the public contact form on Fellers Resources website by scrolling to the contact section, filling out form fields (name, phone, email, location, details), submitting the form, and verifying a success message appears.

Starting URL: https://fellersresources.fly.dev

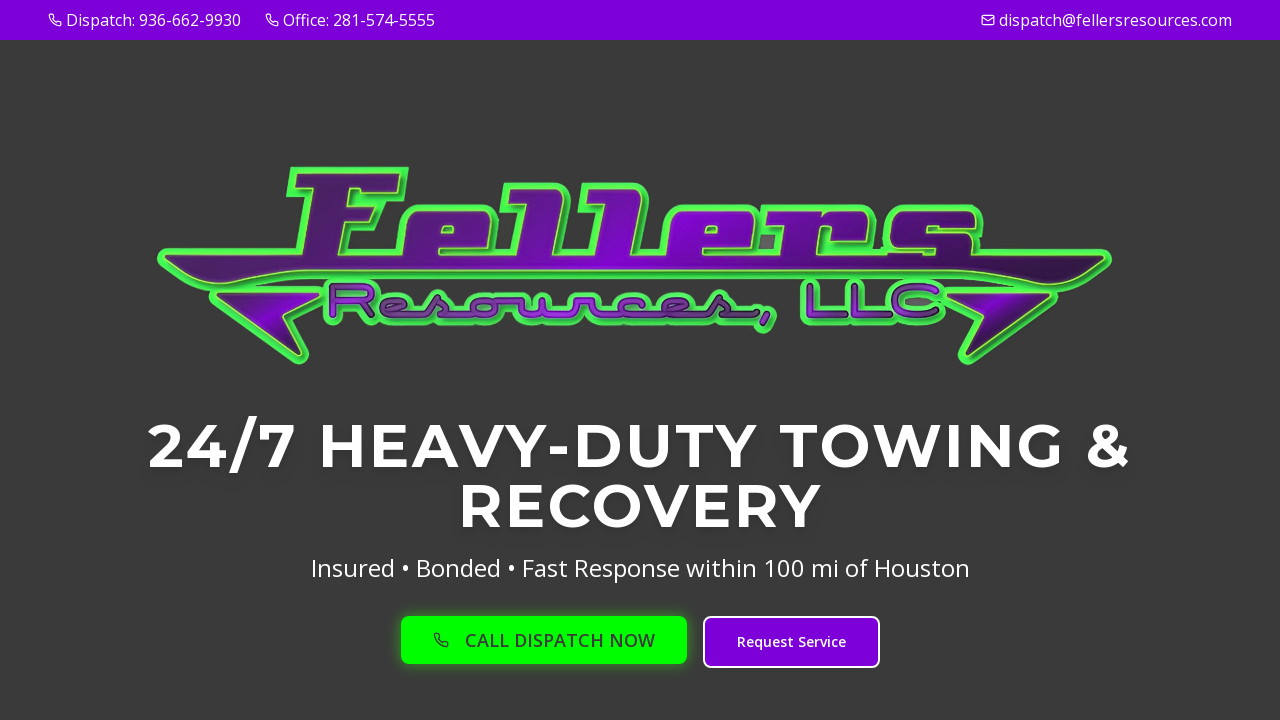

Waited for page to load (networkidle state)
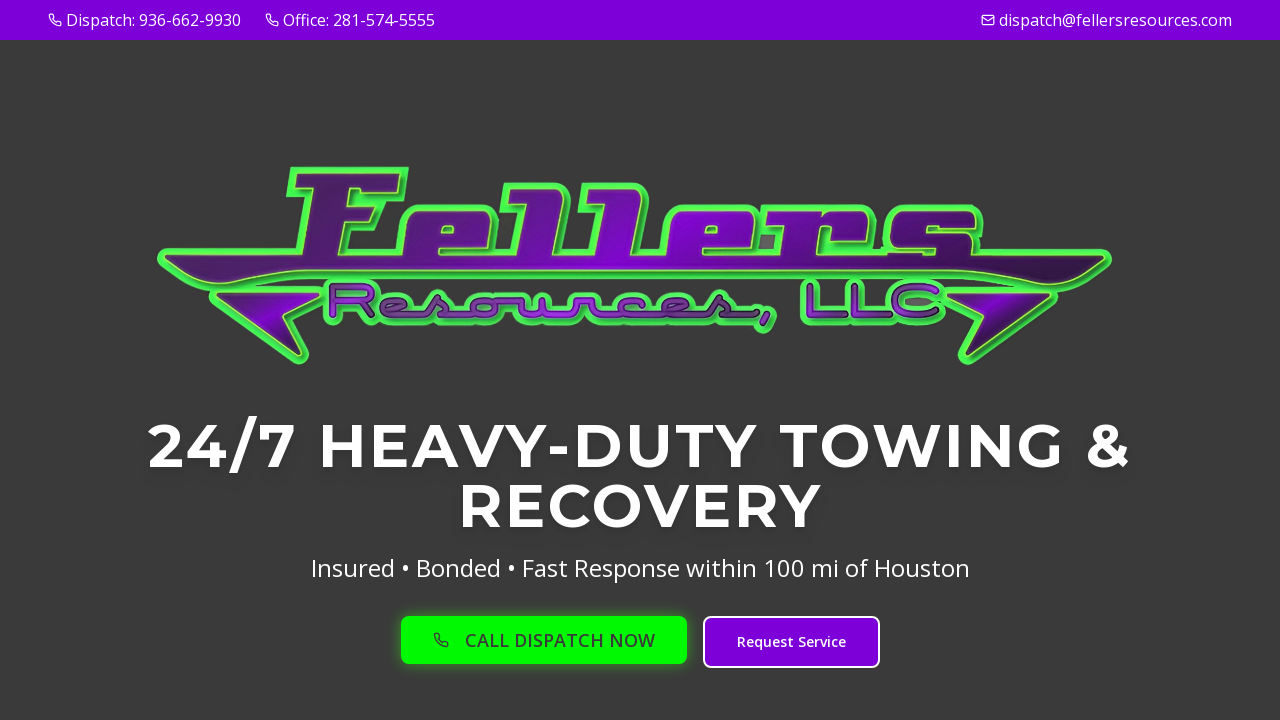

Scrolled to bottom of page to find contact form
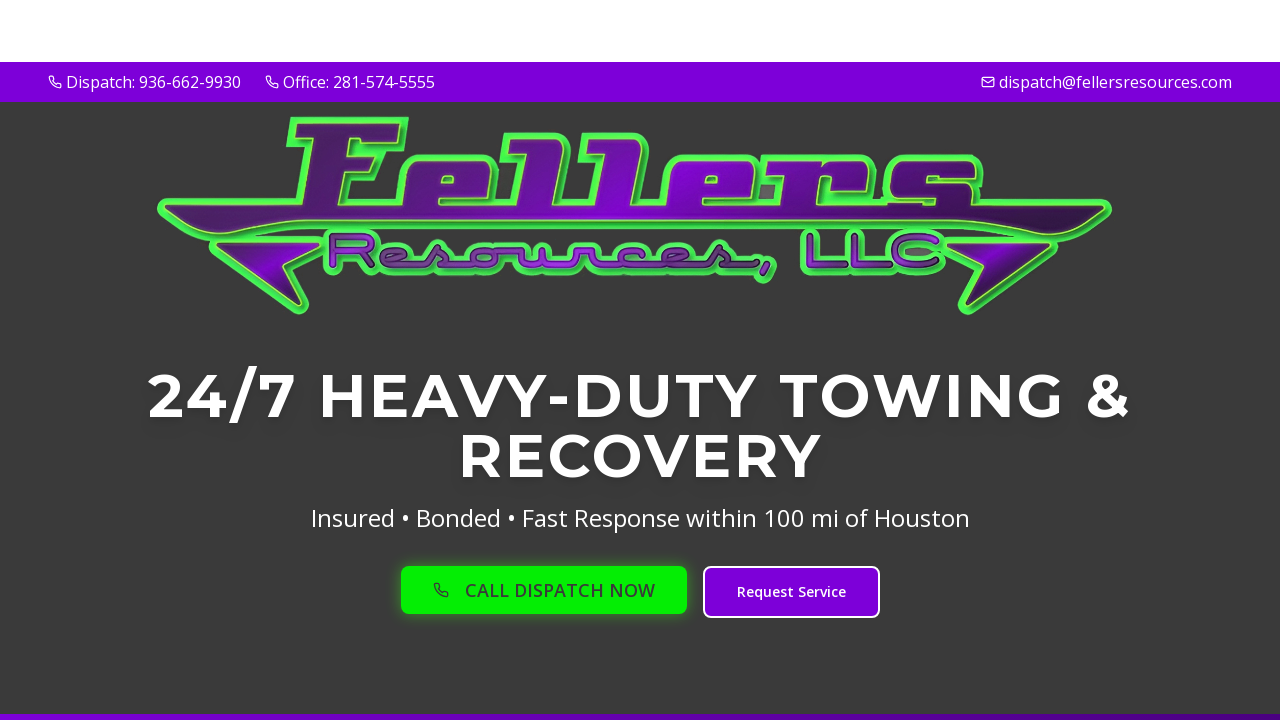

Waited 2 seconds for page content to settle
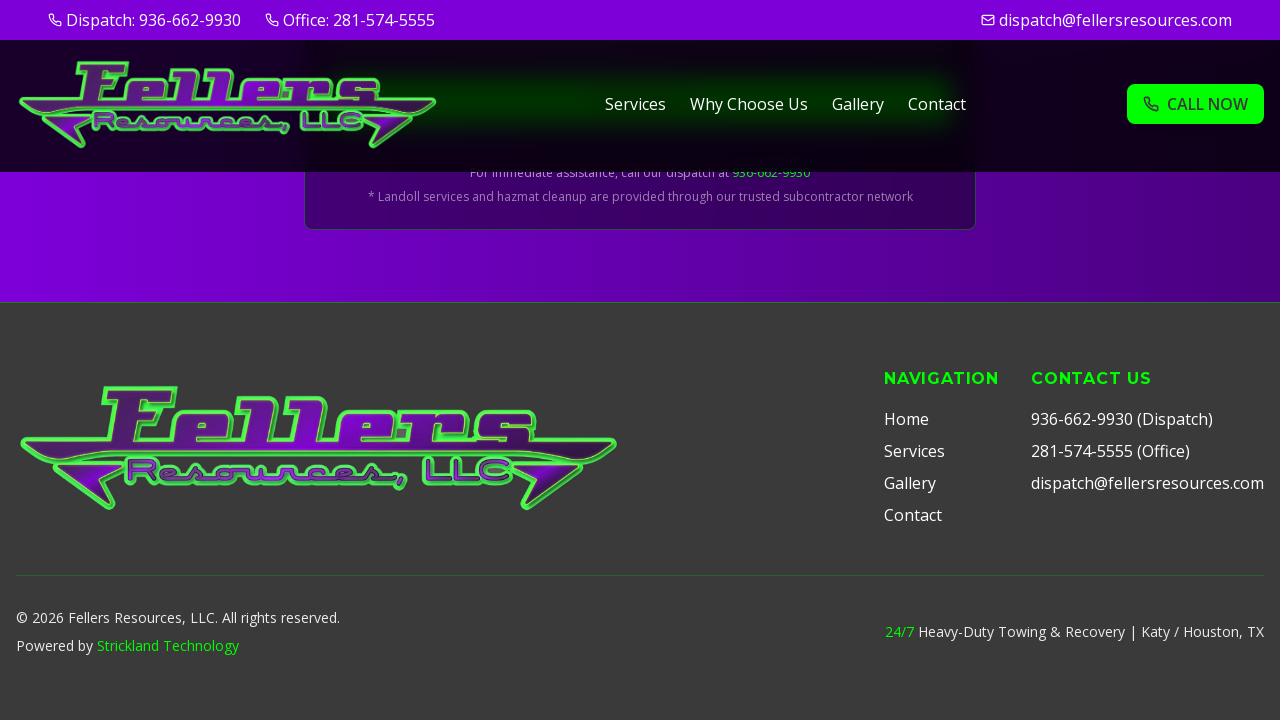

Located contact section element
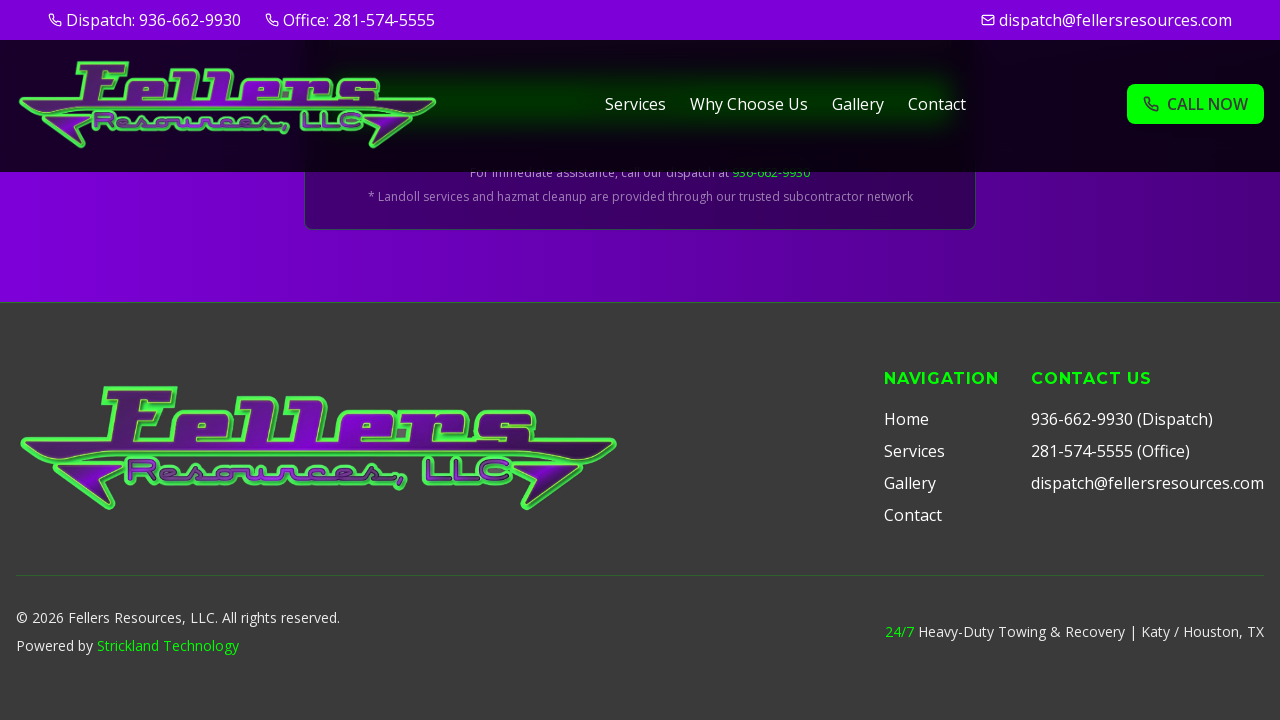

Scrolled contact section into view
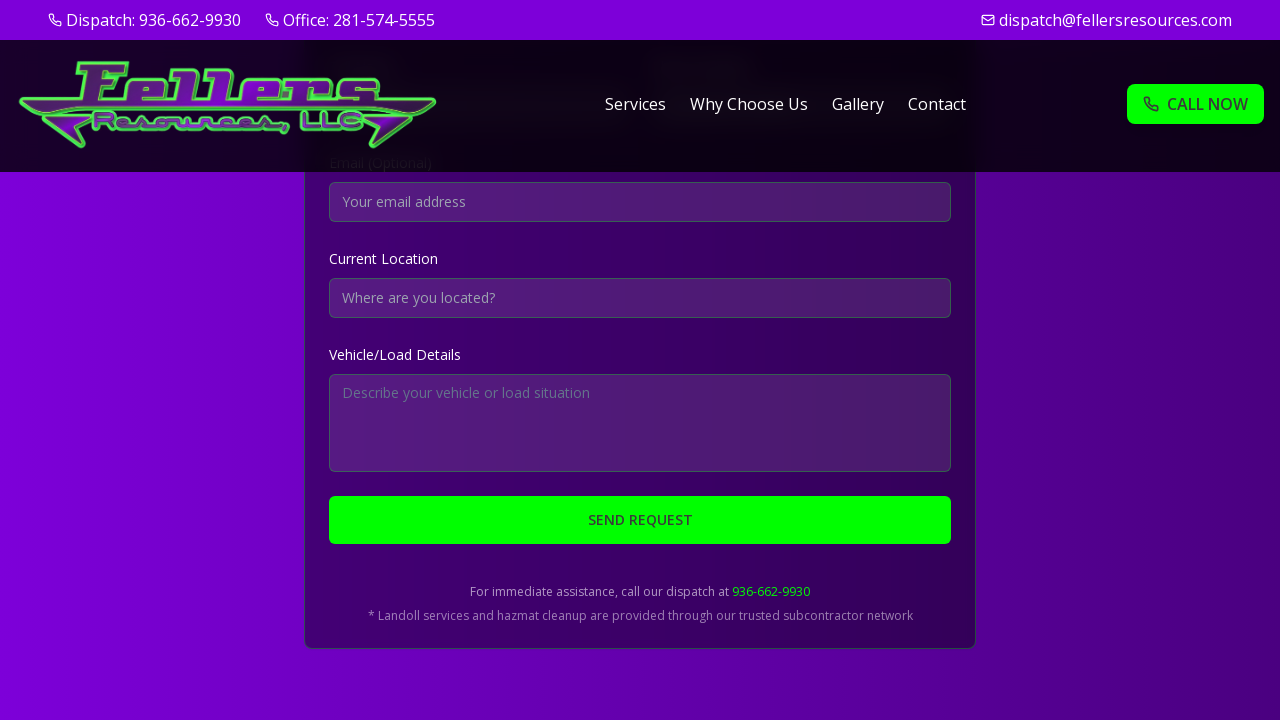

Waited 1 second for contact section to render
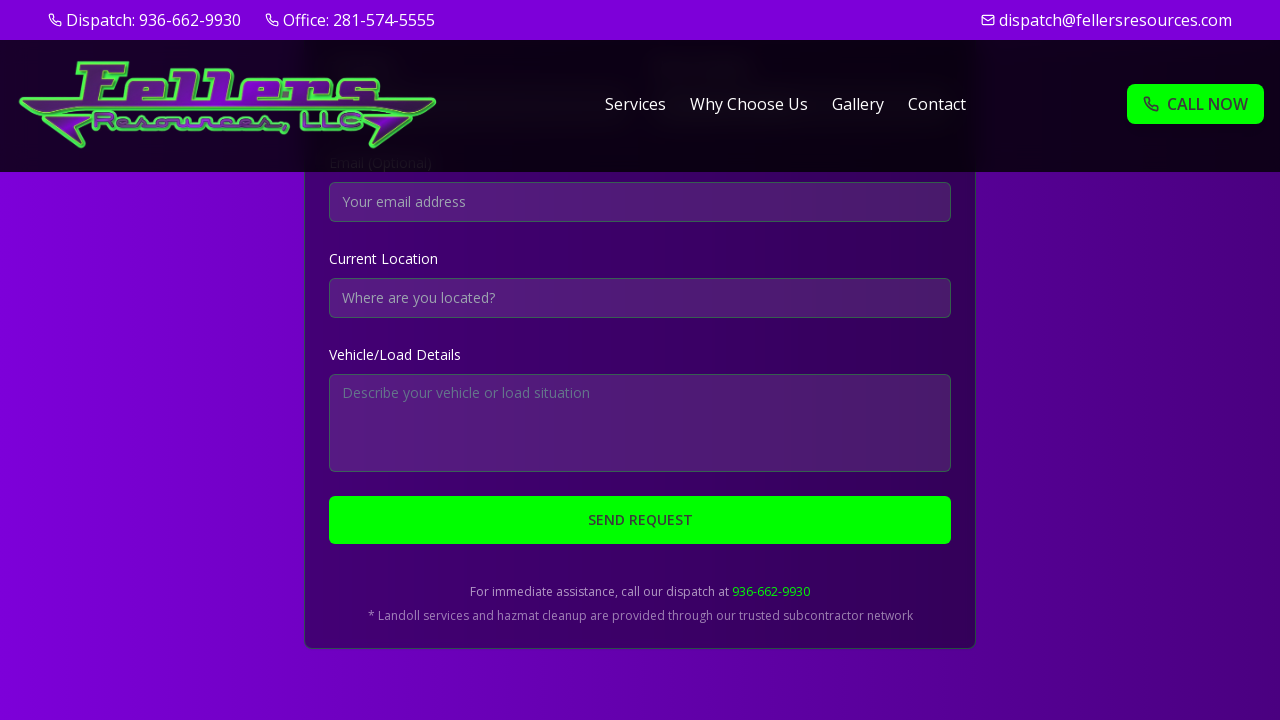

Located name input field
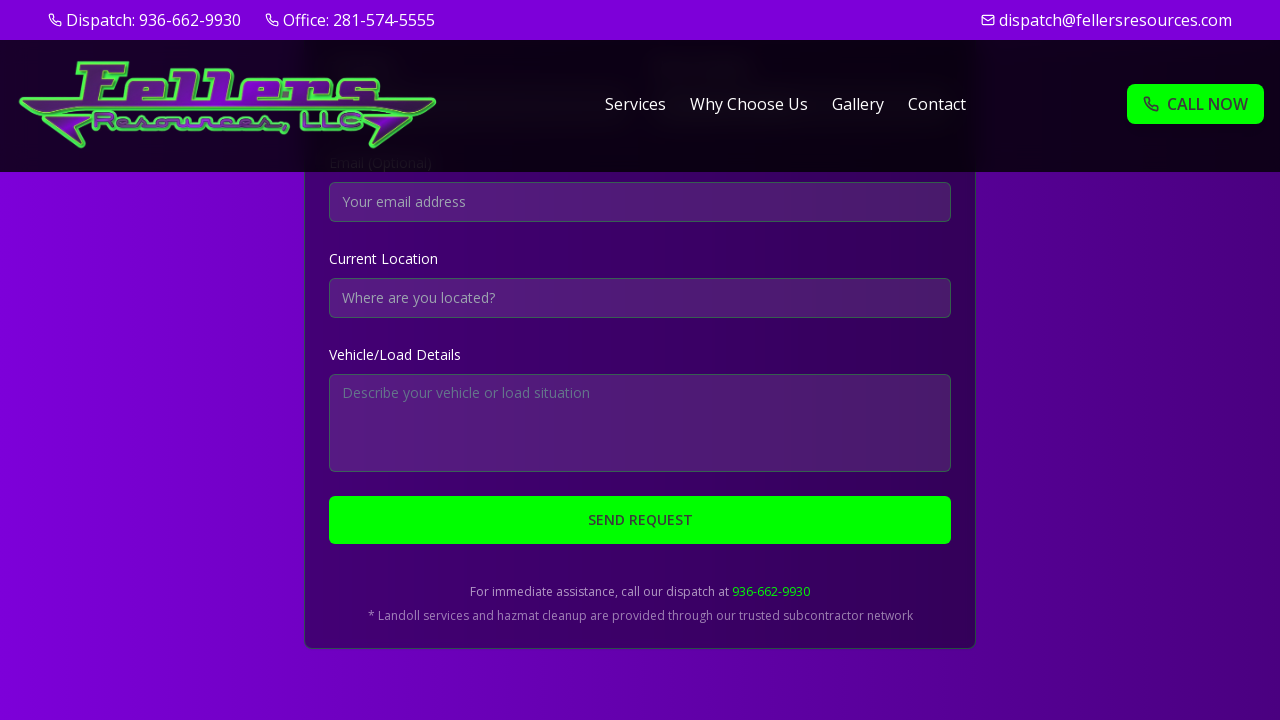

Filled name field with 'Sarah Mitchell' on input[name="name"], input[placeholder*="name" i], #name >> nth=0
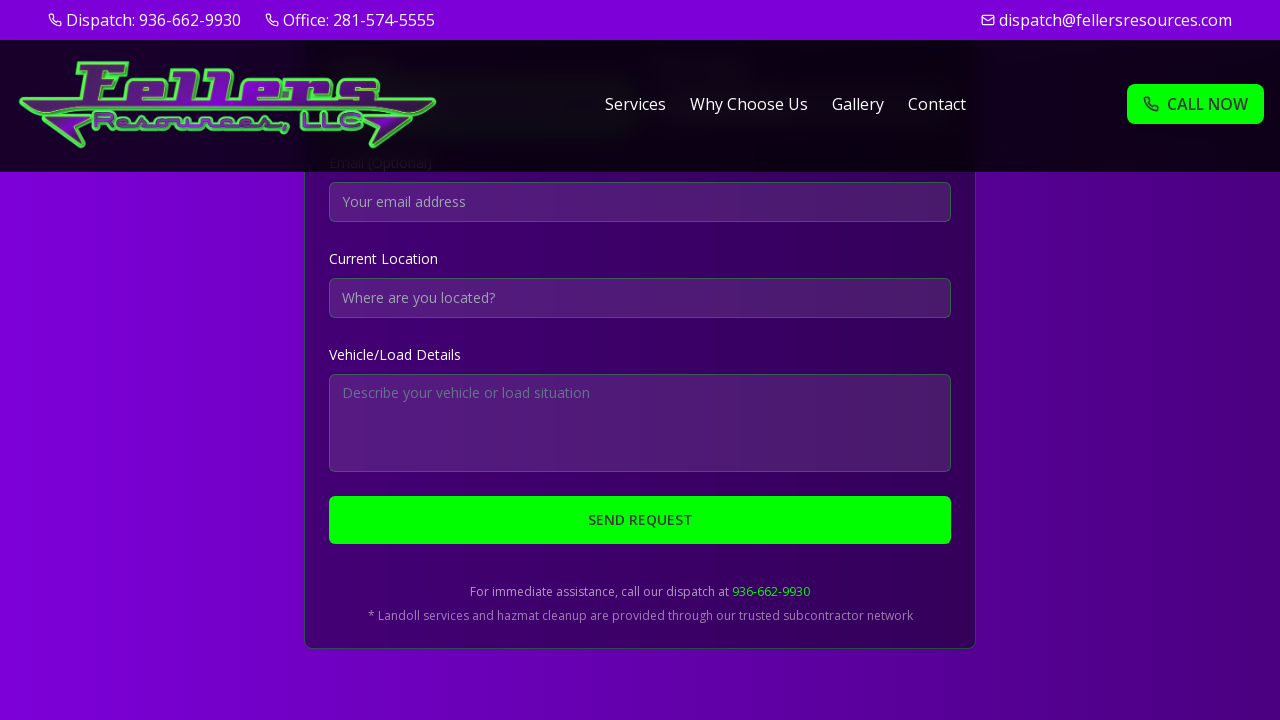

Located phone input field
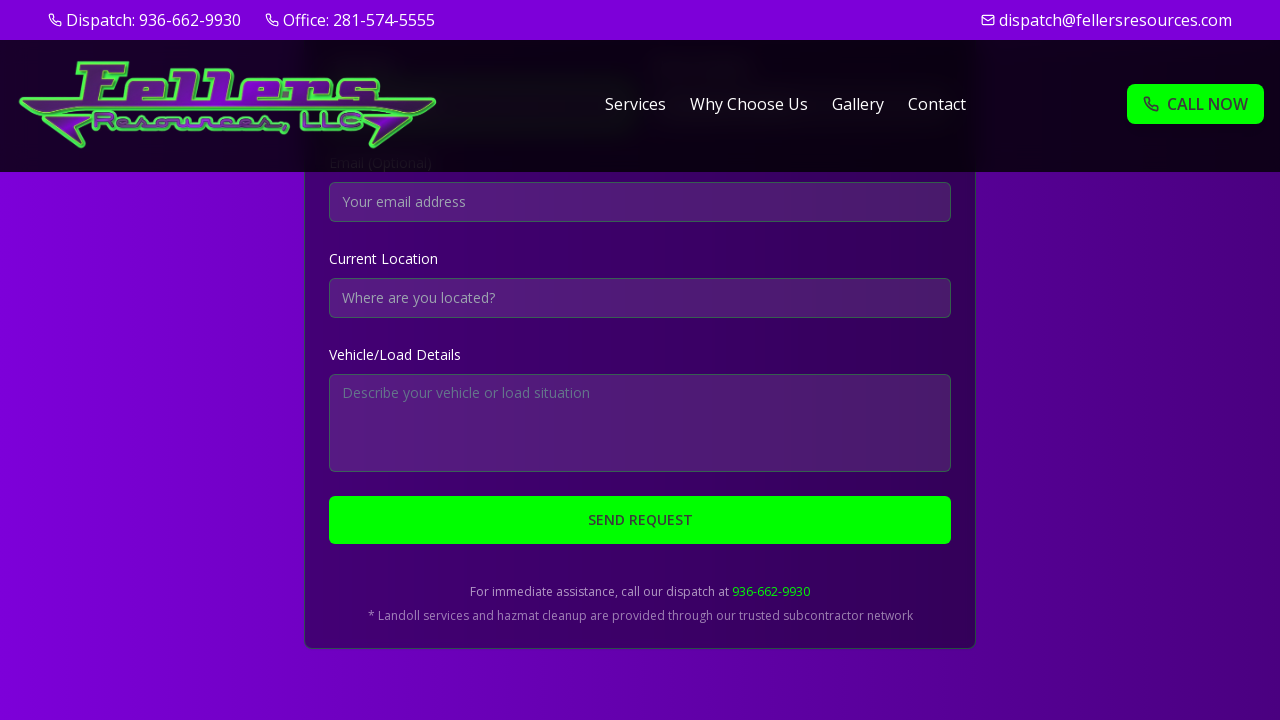

Filled phone field with '555-987-6543' on input[name="phone"], input[placeholder*="phone" i], #phone, input[type="tel"] >>
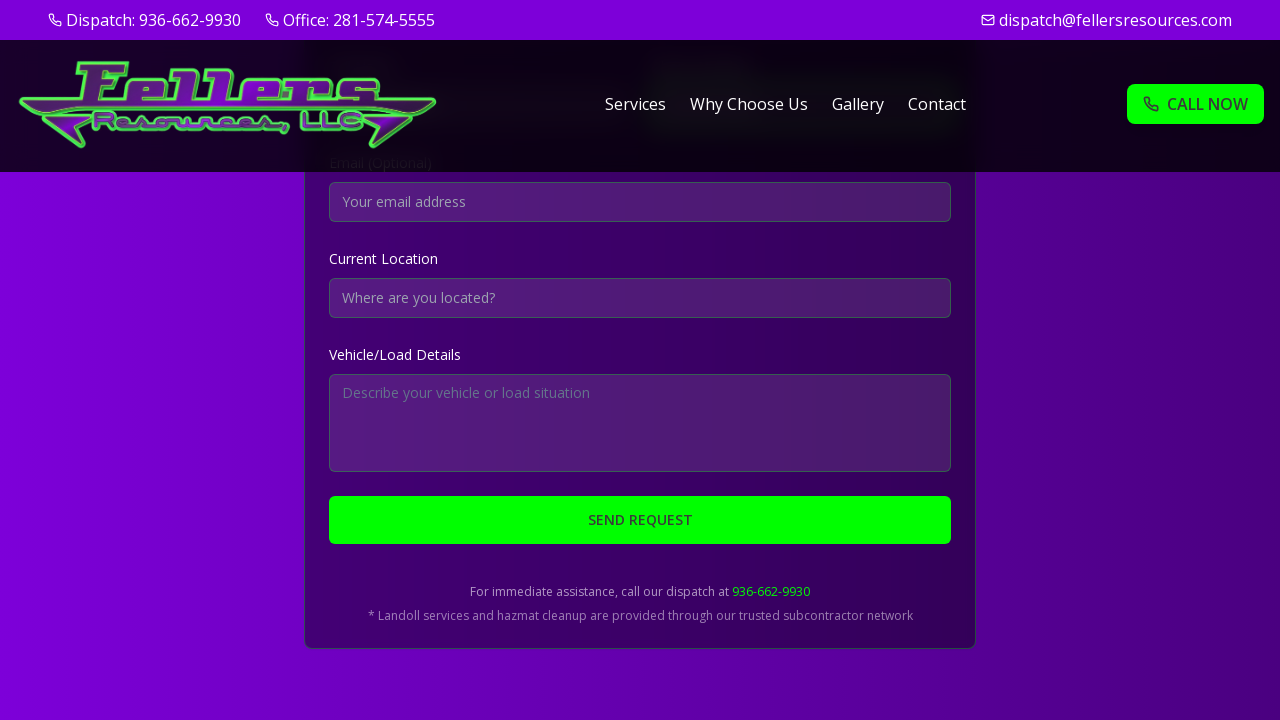

Located email input field
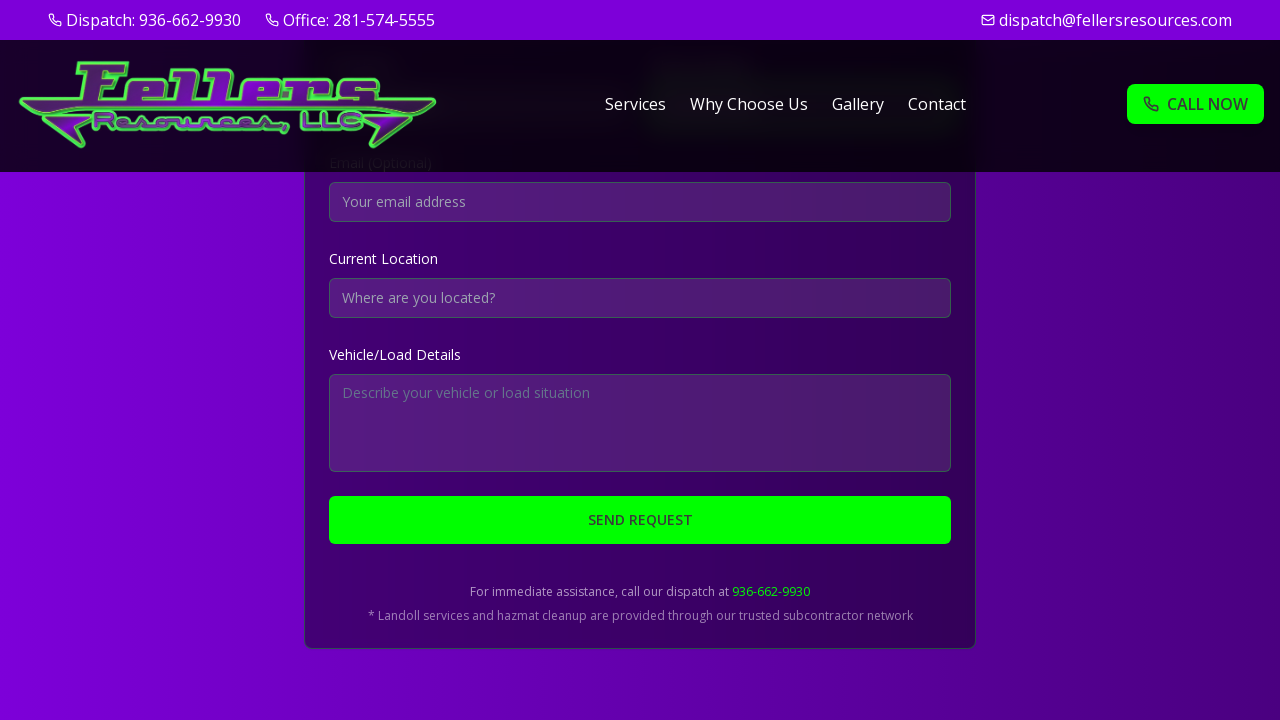

Filled email field with 'sarah.mitchell@example.com' on input[name="email"], input[type="email"], #email >> nth=0
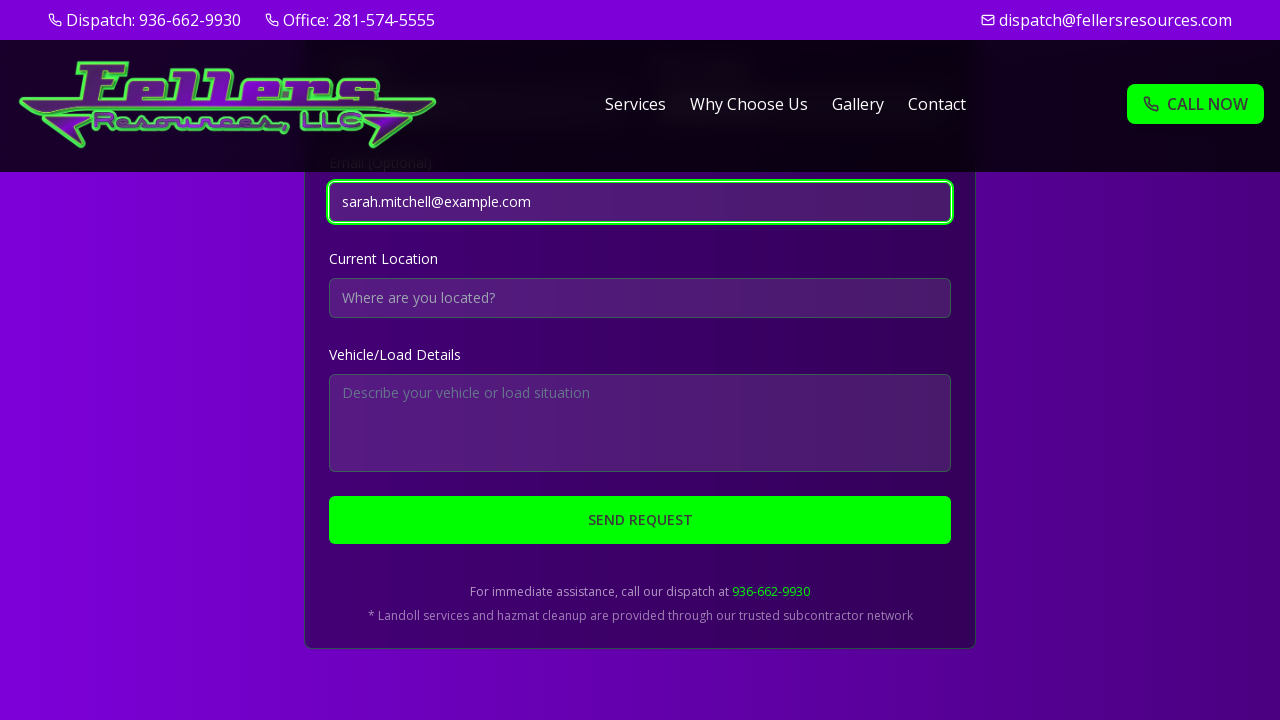

Located location input field
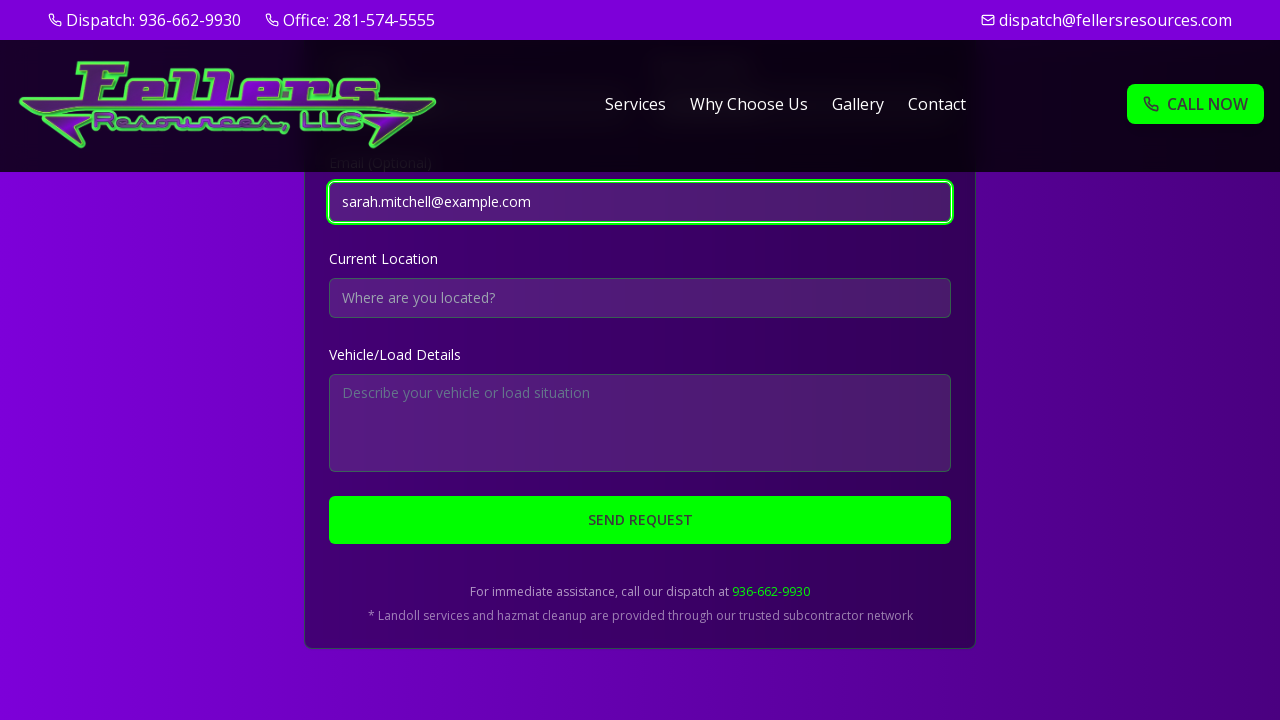

Filled location field with 'Dallas, TX 75201' on input[name="location"], input[placeholder*="location" i], #location >> nth=0
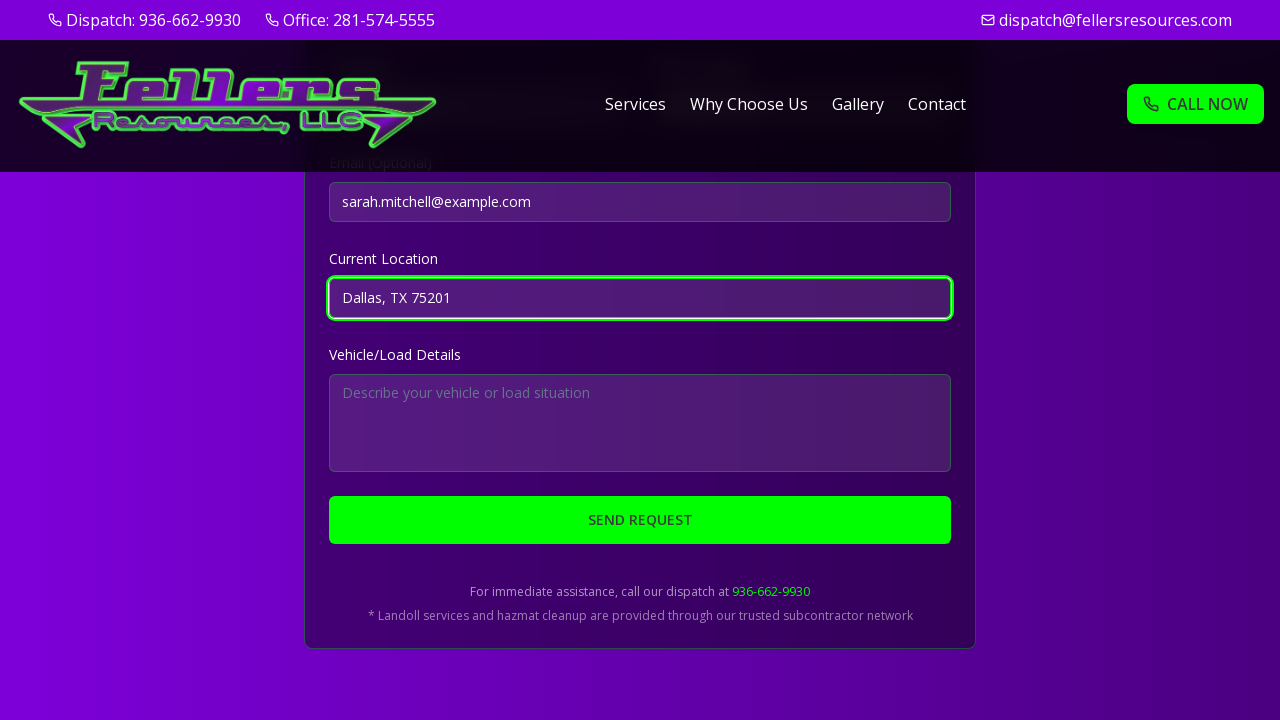

Located message/details textarea field
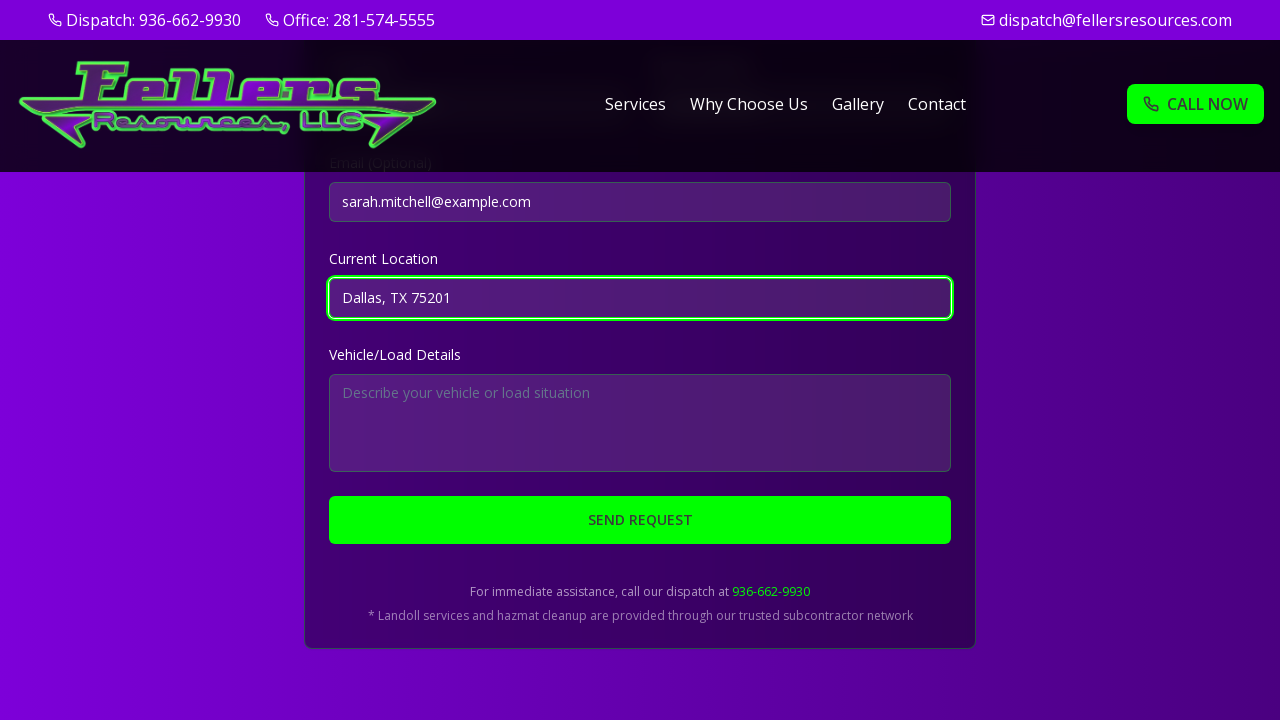

Filled message field with equipment transport request on textarea[name="message"], textarea[name="details"], textarea[placeholder*="detai
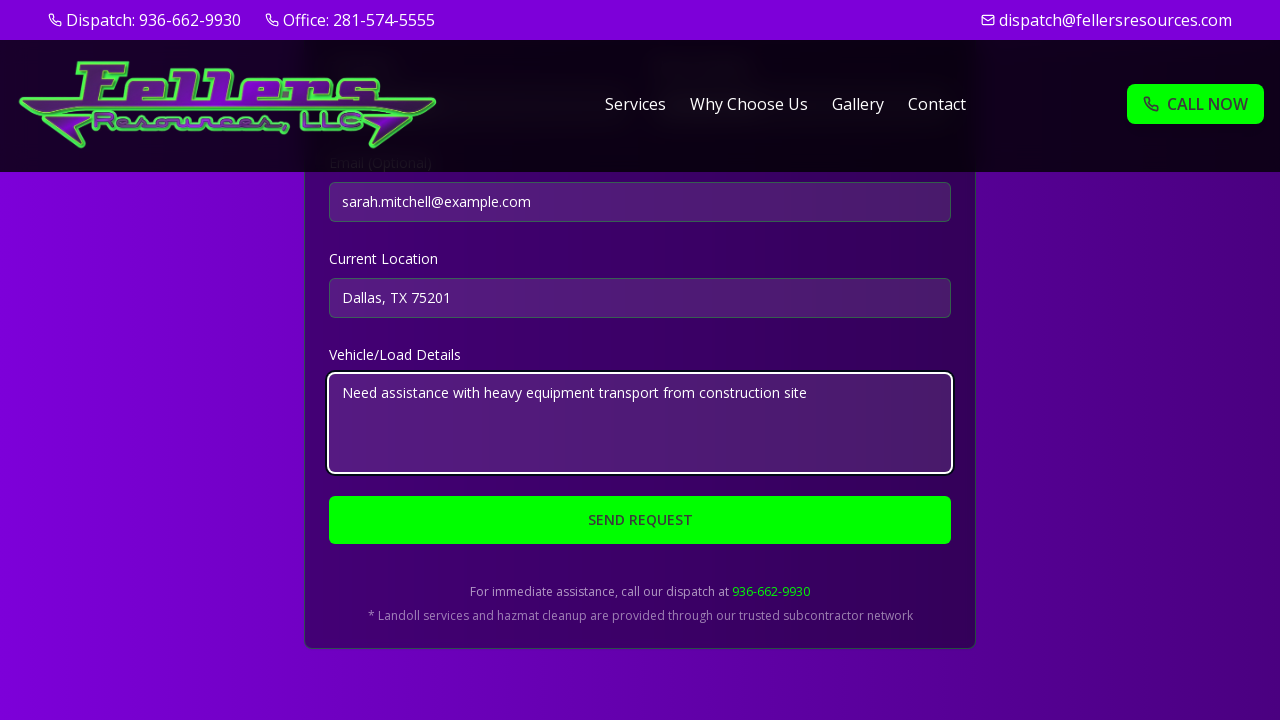

Located submit button
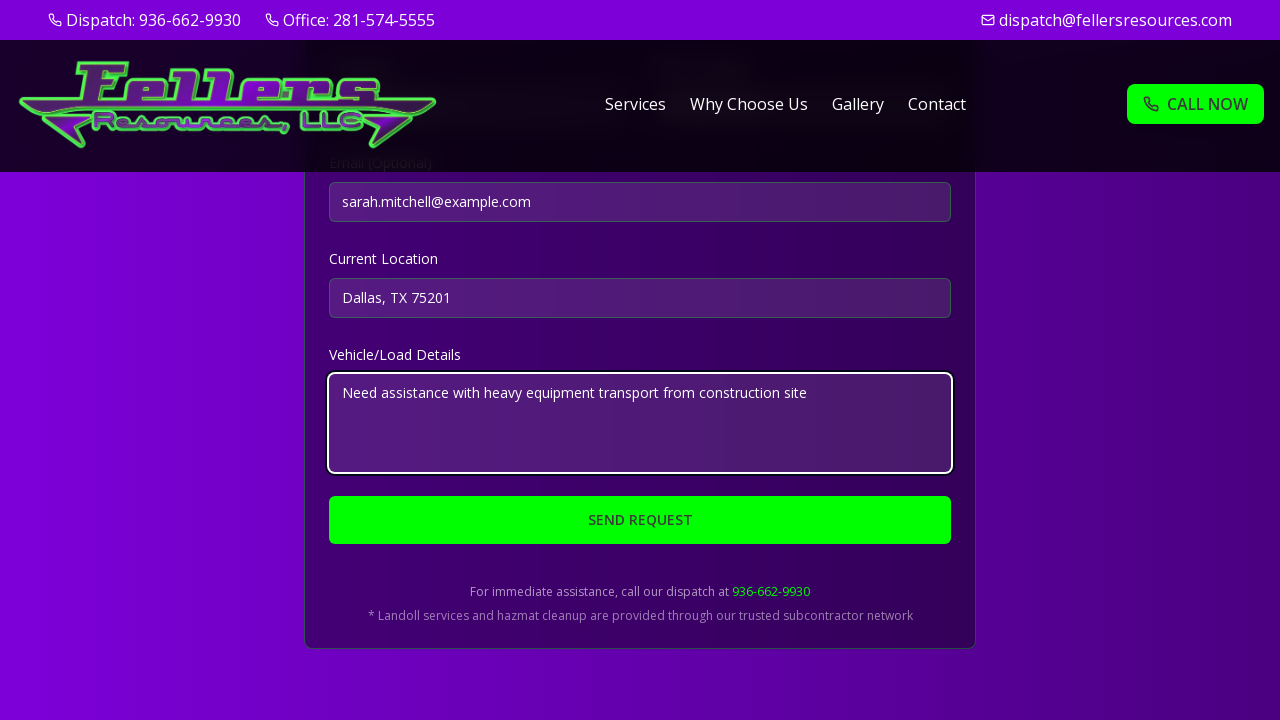

Clicked submit button to submit contact form at (640, 520) on button[type="submit"], input[type="submit"], button:has-text("Submit"), button:h
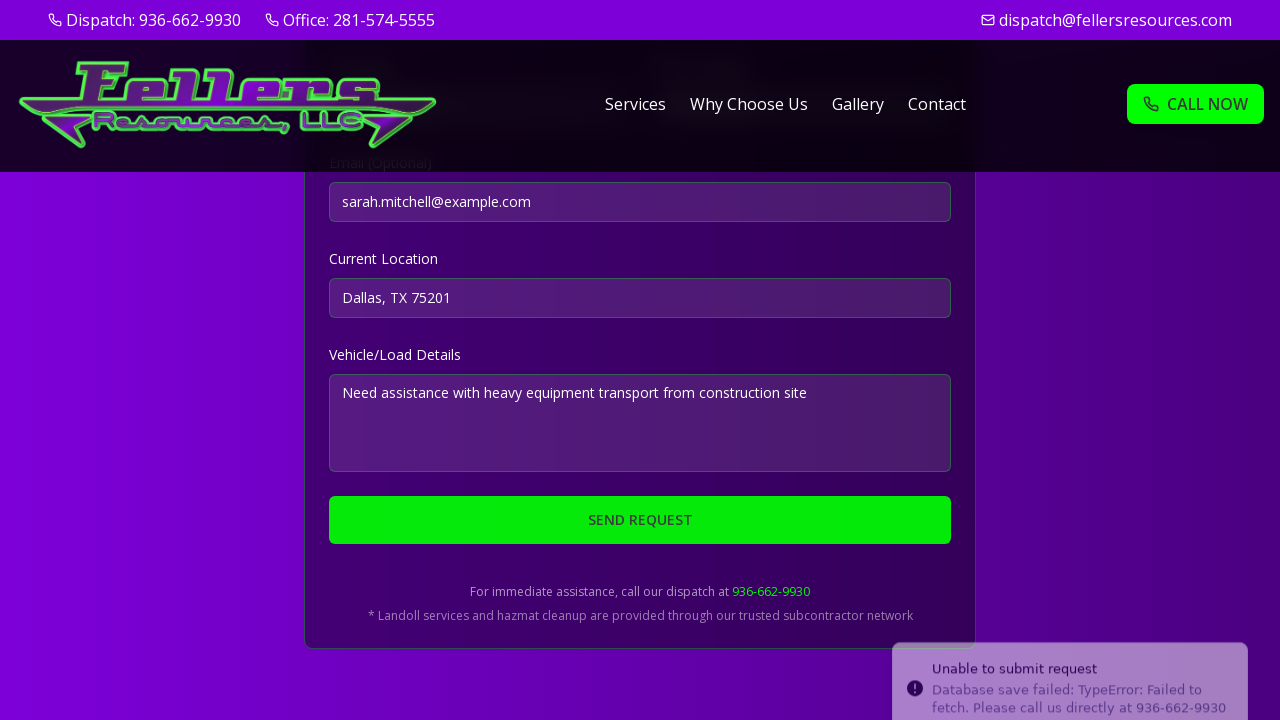

Waited 3 seconds for form submission response
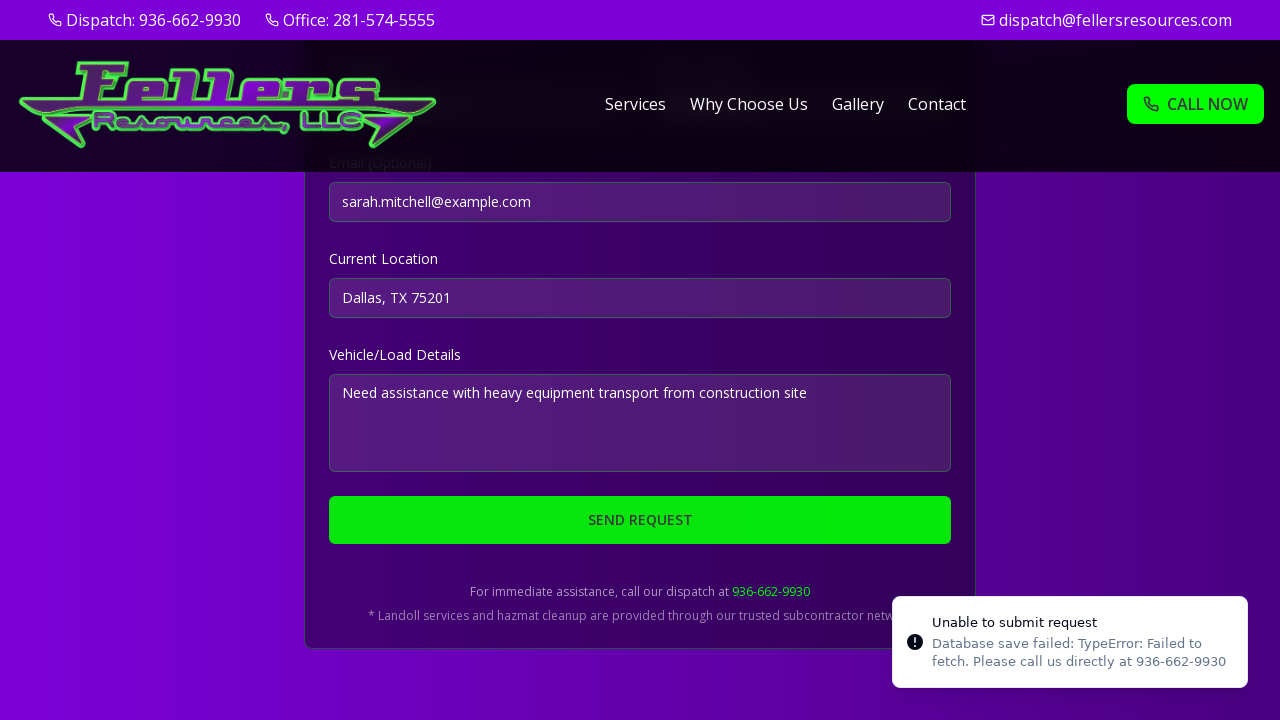

Located success message element confirming form submission
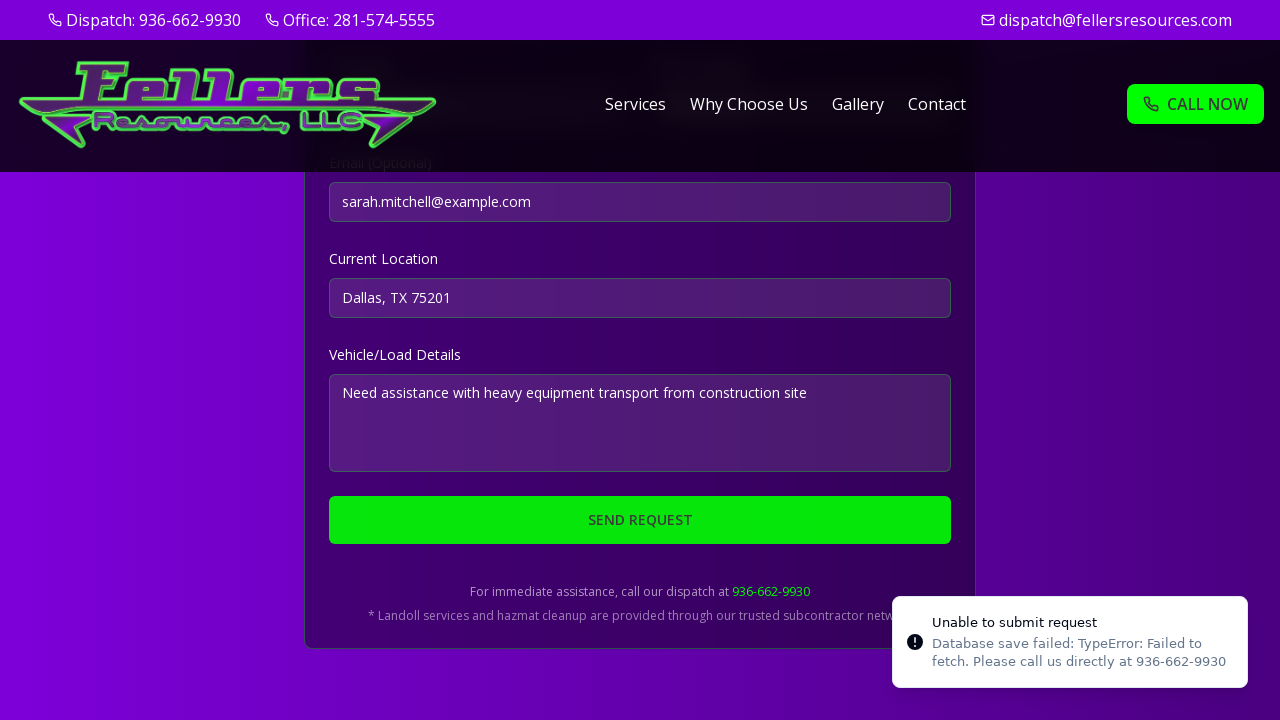

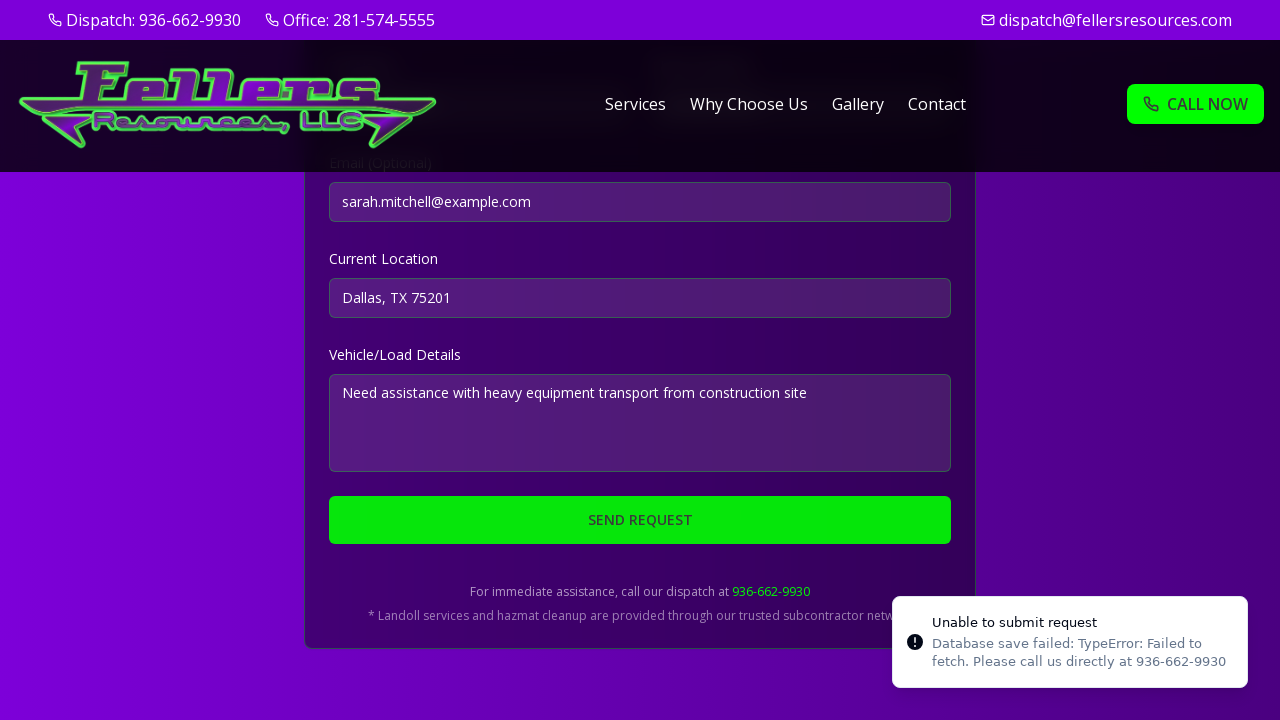